Tests that edits are saved when the input loses focus (blur event)

Starting URL: https://demo.playwright.dev/todomvc

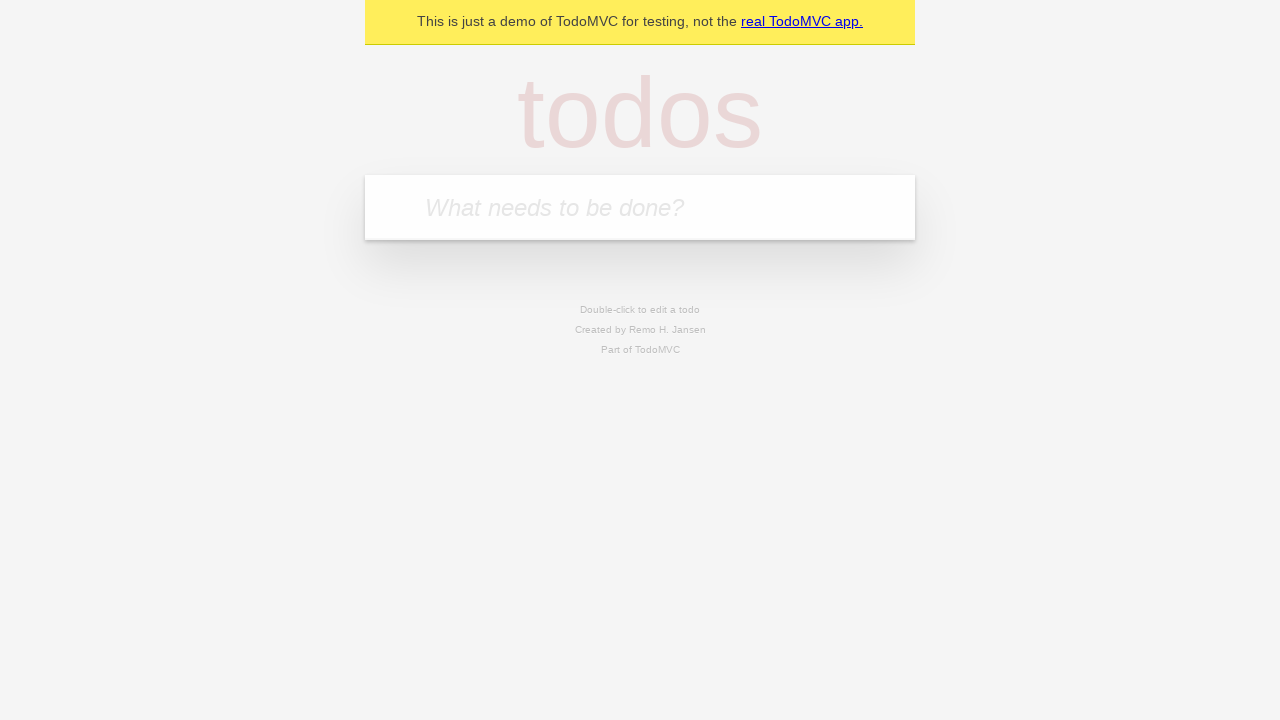

Filled new todo input with 'buy some cheese' on internal:attr=[placeholder="What needs to be done?"i]
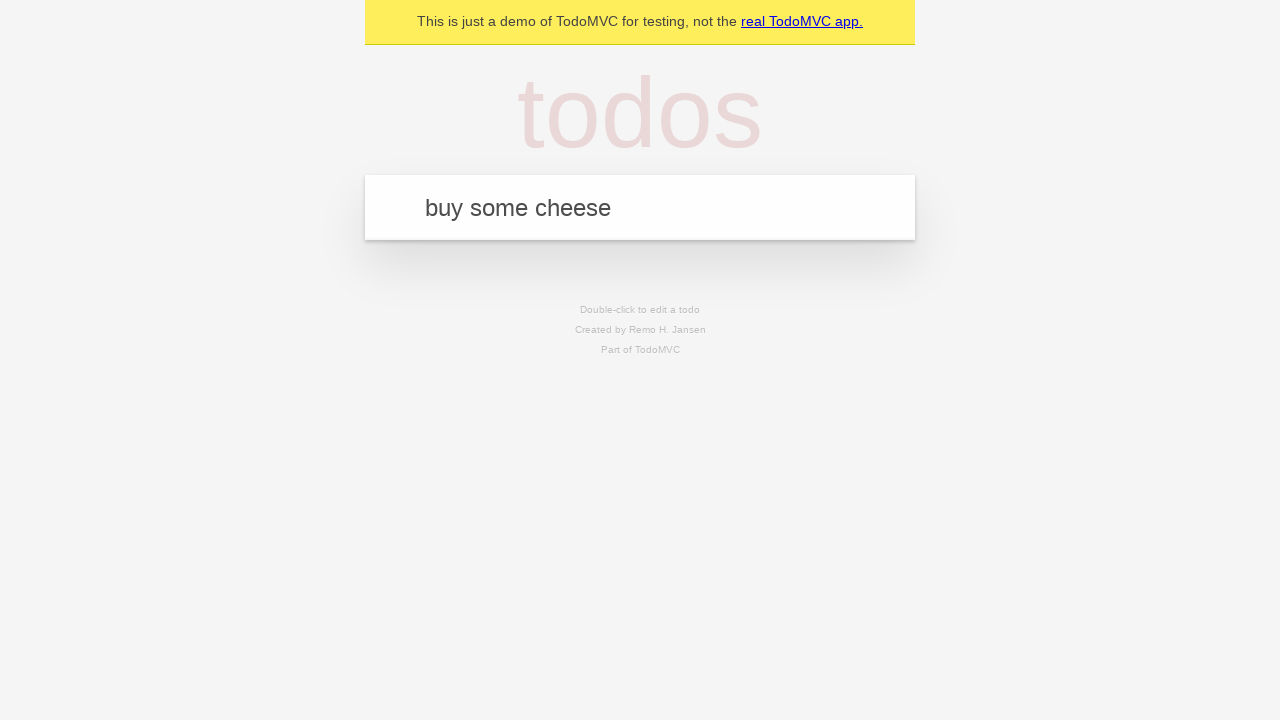

Pressed Enter to create todo 'buy some cheese' on internal:attr=[placeholder="What needs to be done?"i]
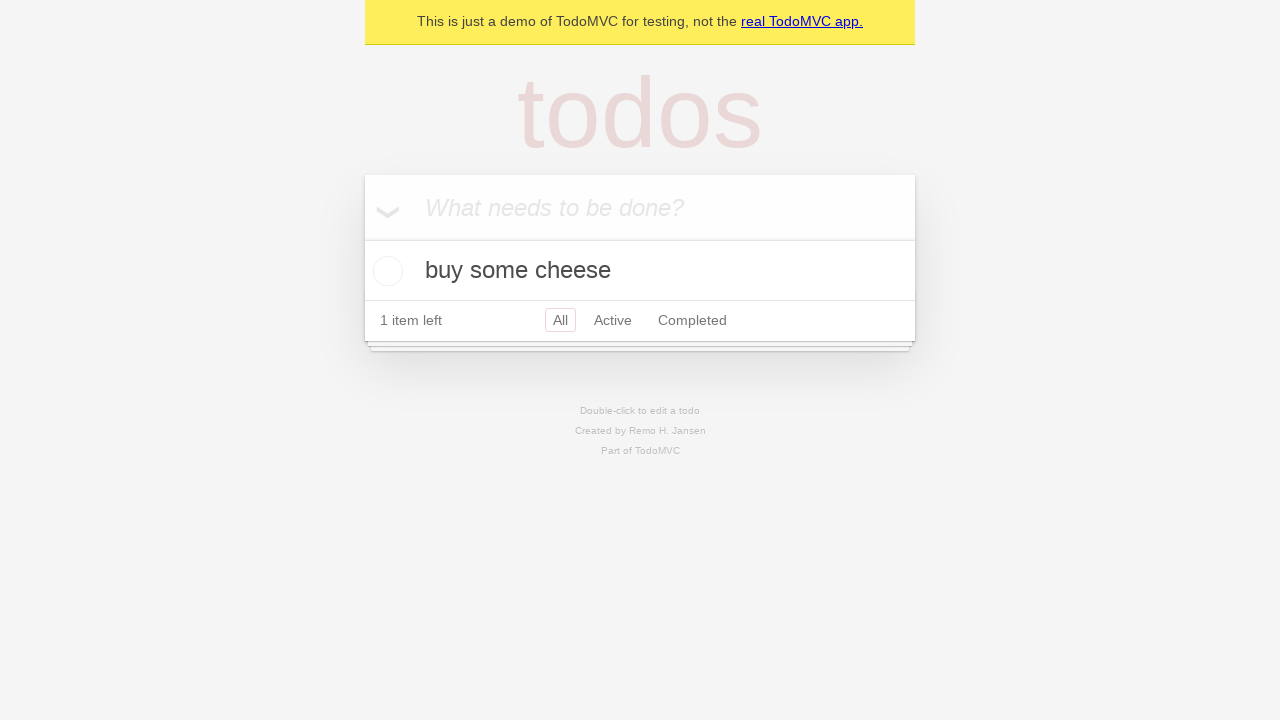

Filled new todo input with 'feed the cat' on internal:attr=[placeholder="What needs to be done?"i]
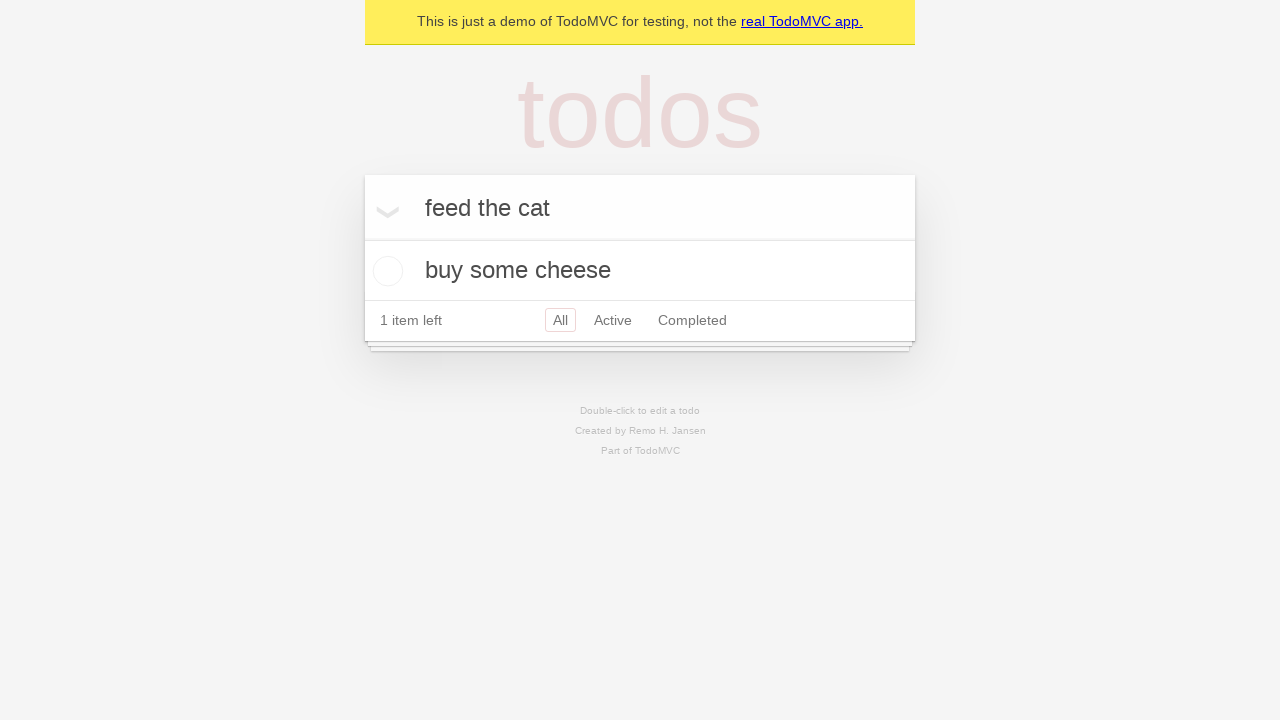

Pressed Enter to create todo 'feed the cat' on internal:attr=[placeholder="What needs to be done?"i]
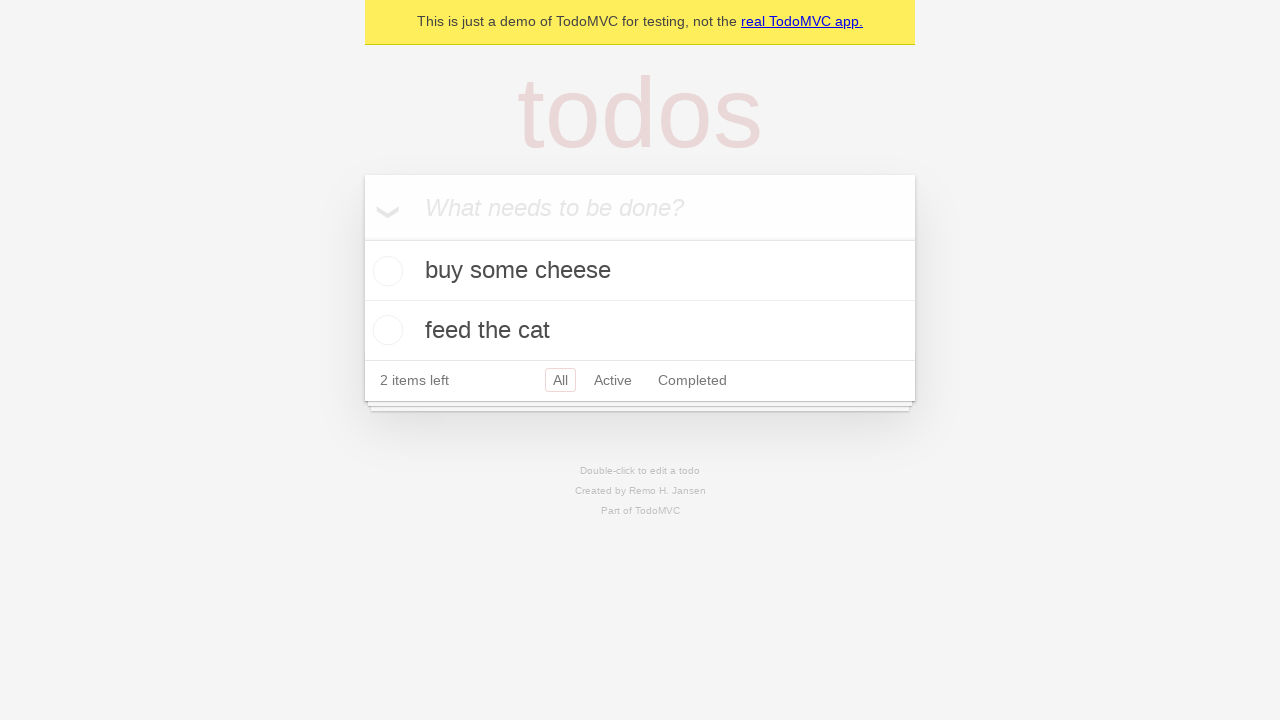

Filled new todo input with 'book a doctors appointment' on internal:attr=[placeholder="What needs to be done?"i]
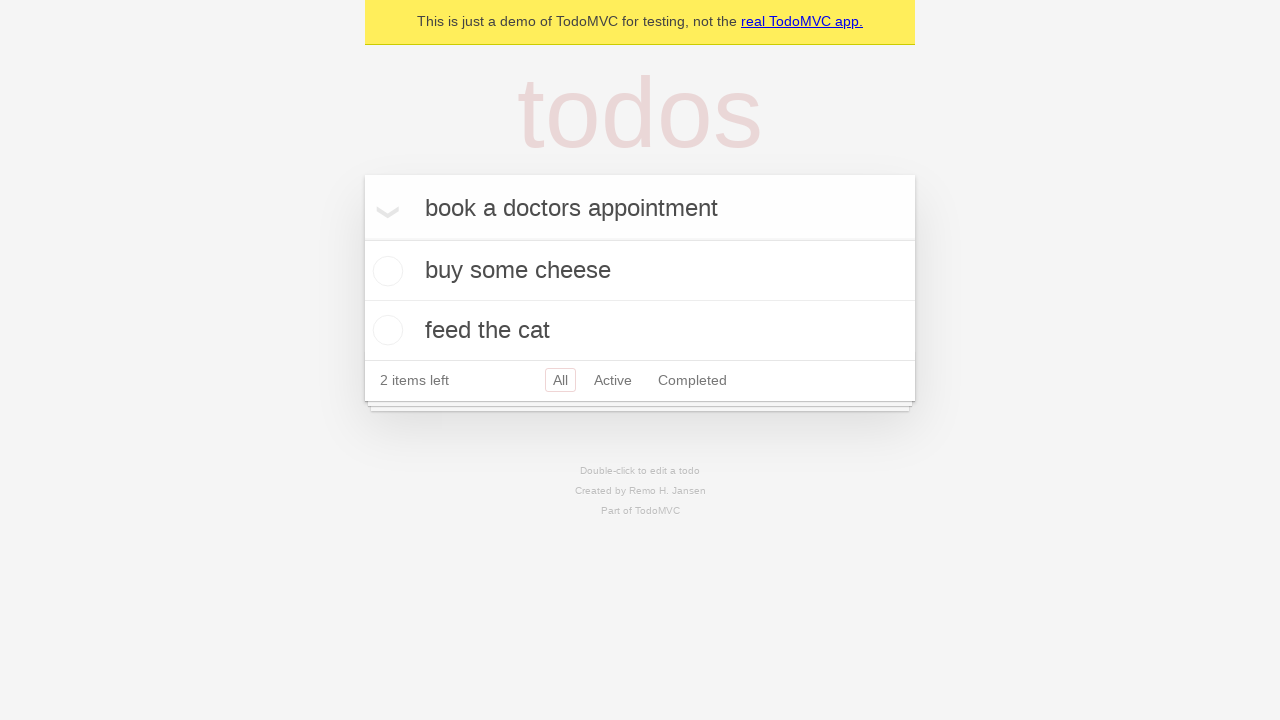

Pressed Enter to create todo 'book a doctors appointment' on internal:attr=[placeholder="What needs to be done?"i]
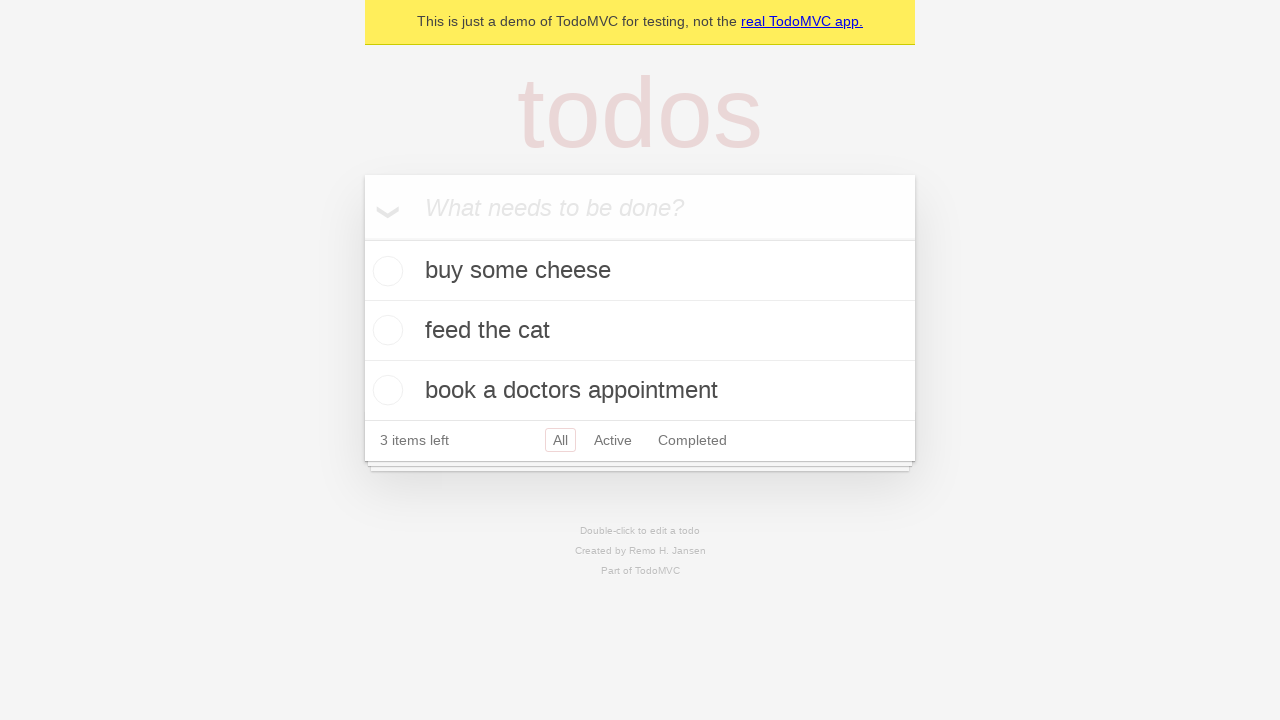

Double-clicked second todo item to enter edit mode at (640, 331) on internal:testid=[data-testid="todo-item"s] >> nth=1
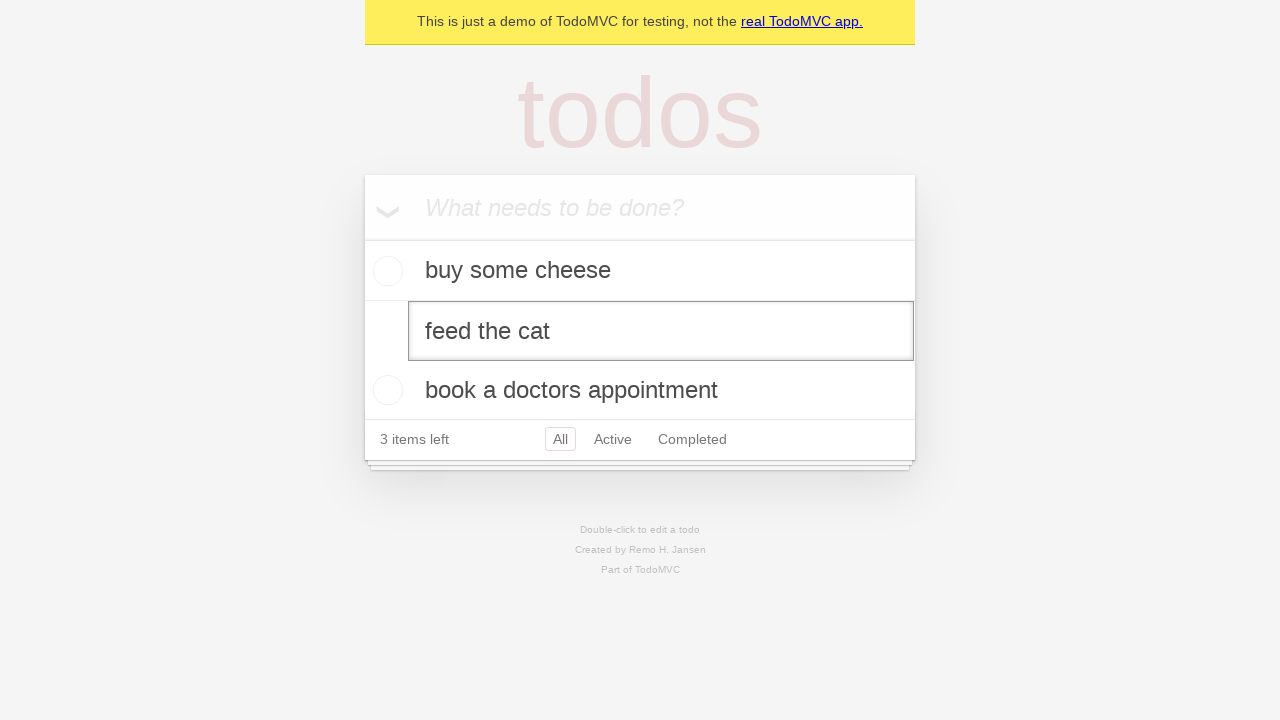

Filled edit input with new text 'buy some sausages' on internal:testid=[data-testid="todo-item"s] >> nth=1 >> internal:role=textbox[nam
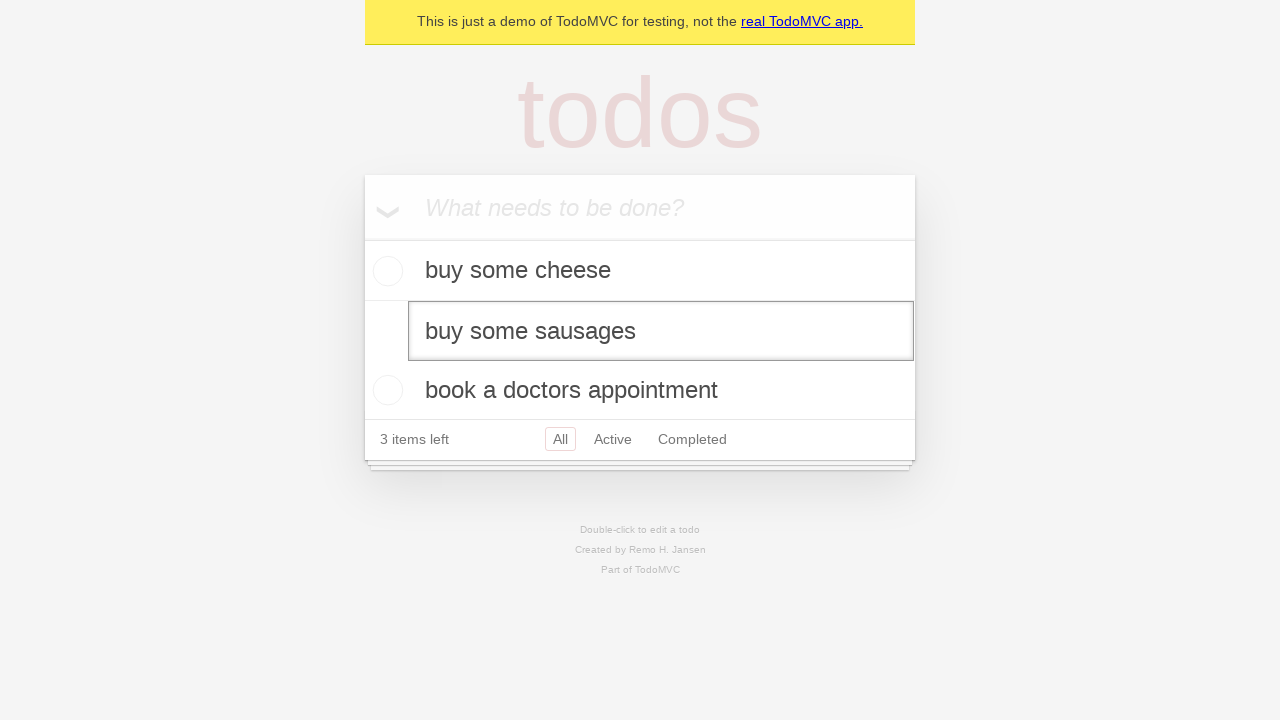

Triggered blur event on edit input to save changes
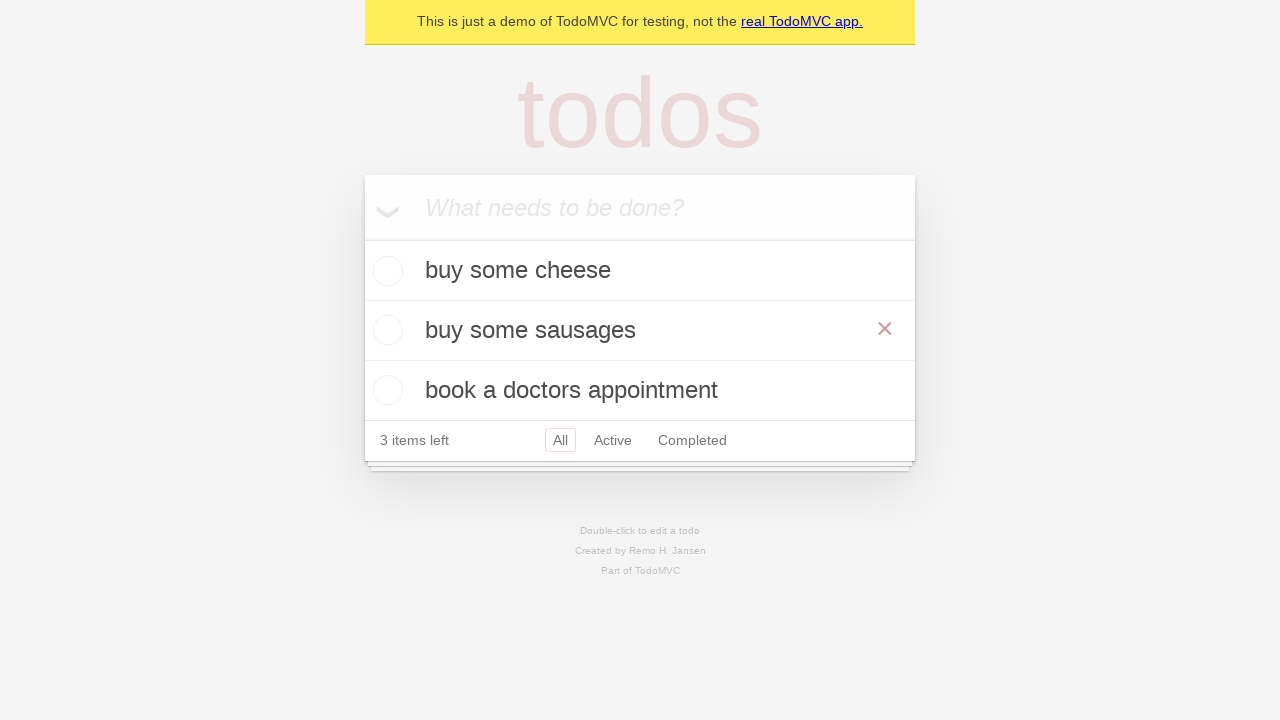

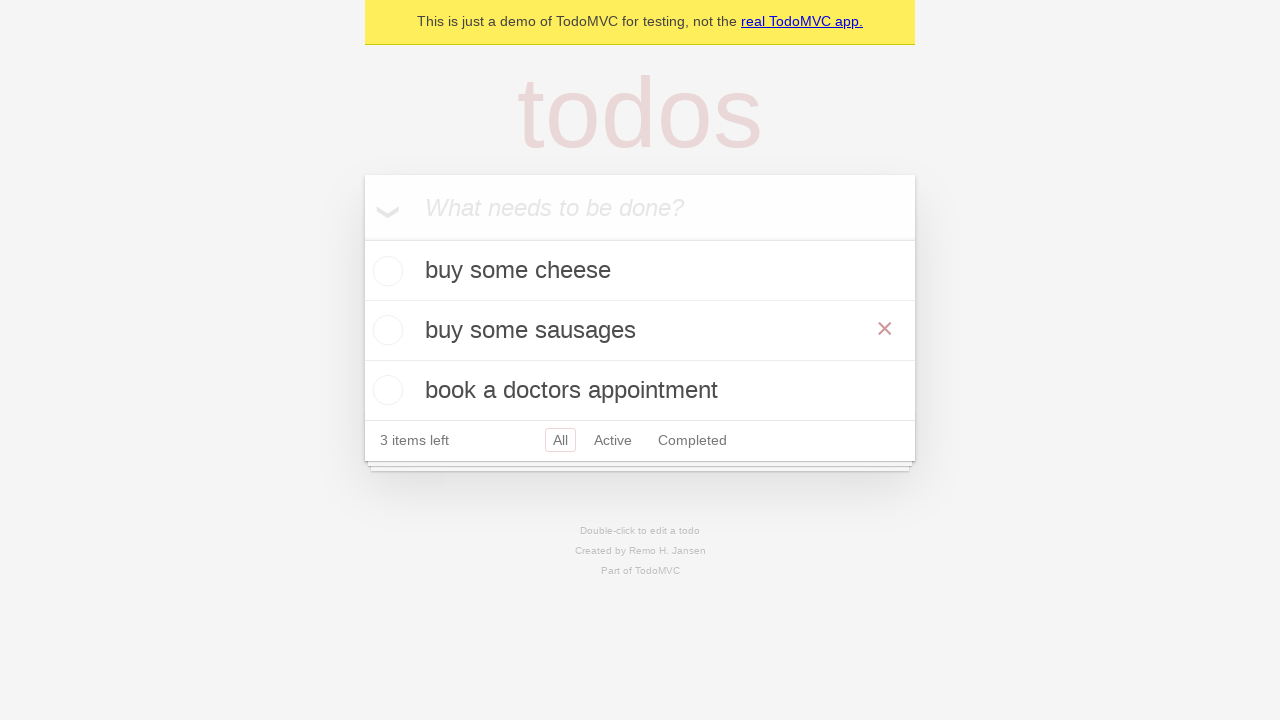